Tests the BlazeDemo flight booking demo by selecting departure and destination cities from dropdowns and clicking the Find Flights button

Starting URL: https://blazedemo.com/

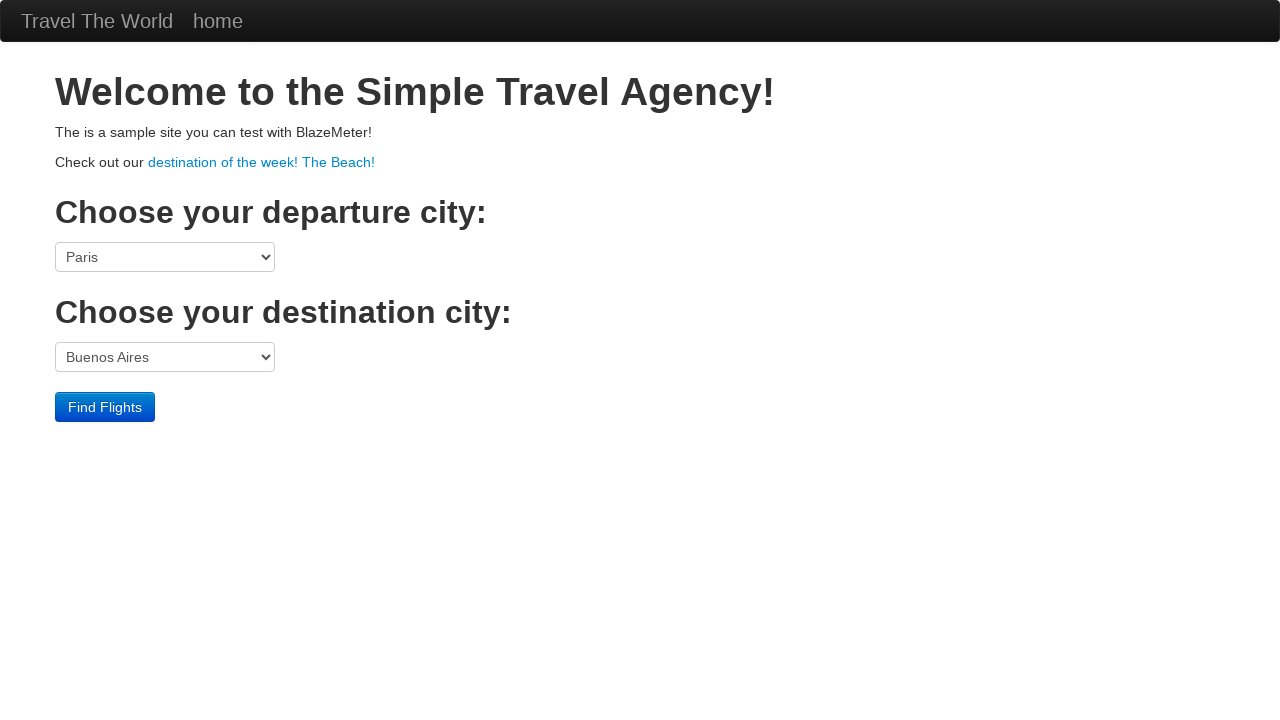

Selected 'Boston' as departure city from dropdown on select[name='fromPort']
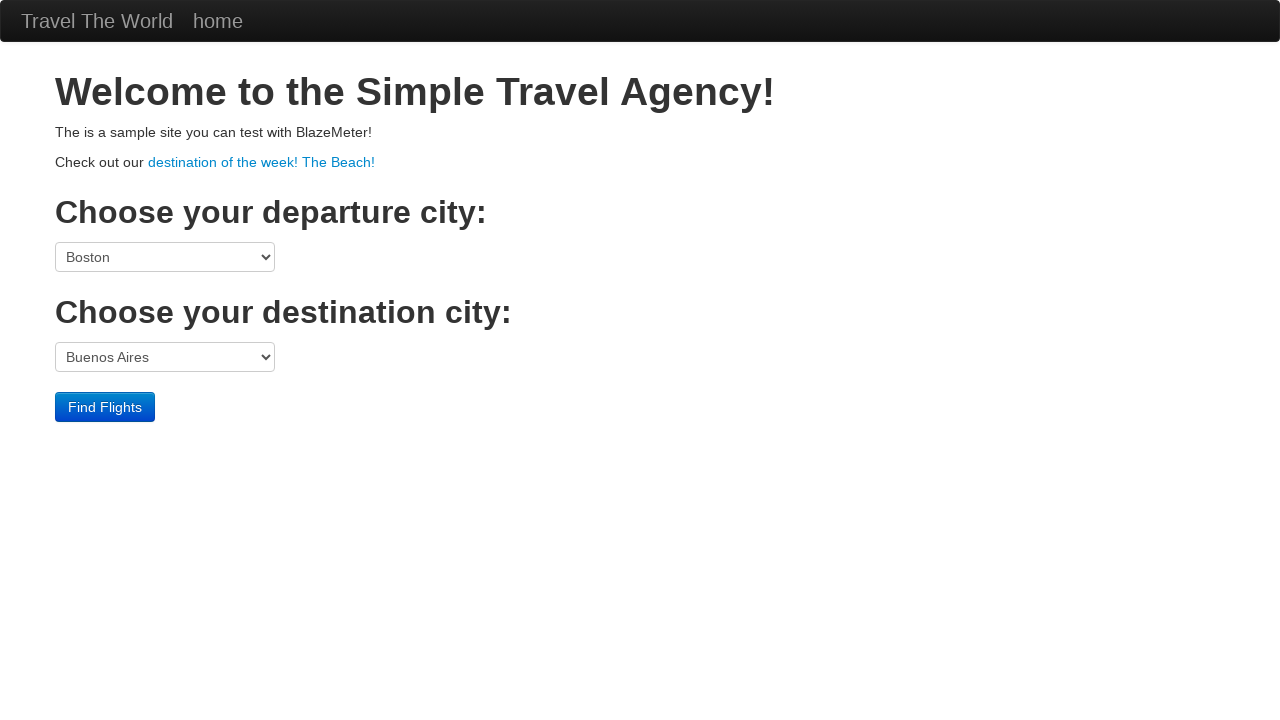

Selected 'London' as destination city from dropdown on select[name='toPort']
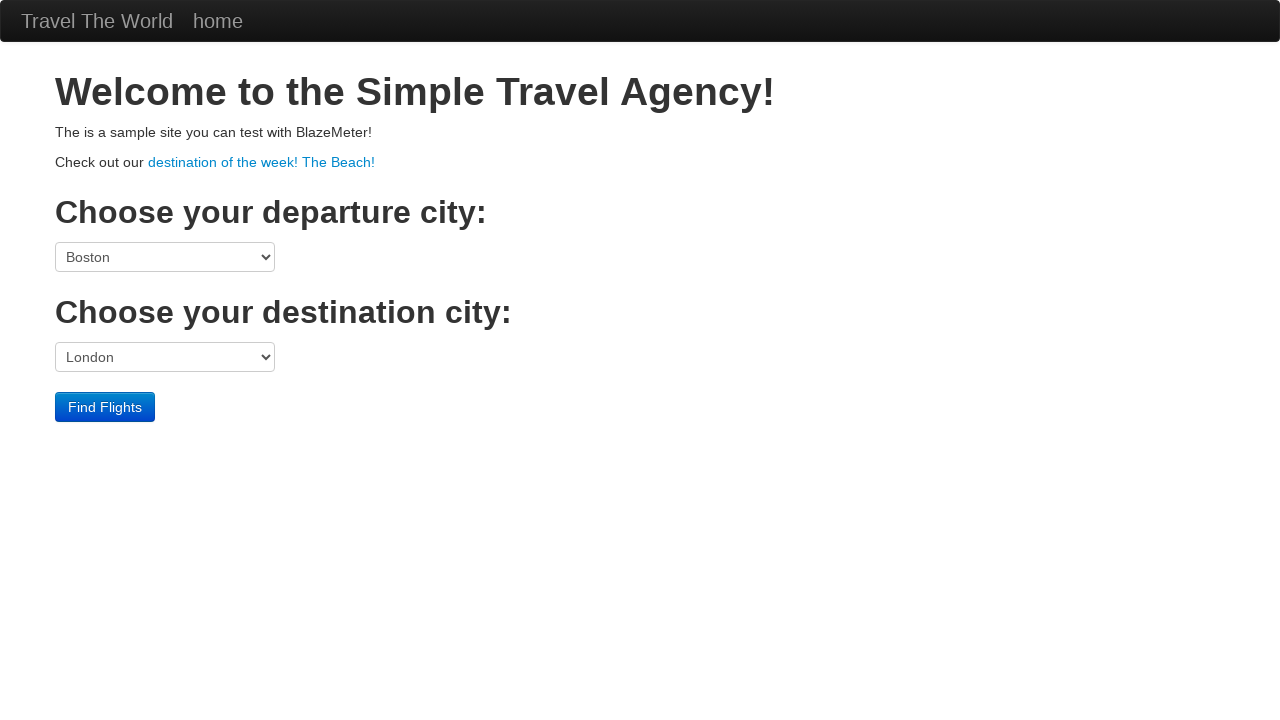

Clicked 'Find Flights' button to search for available flights at (105, 407) on text=Find Flights
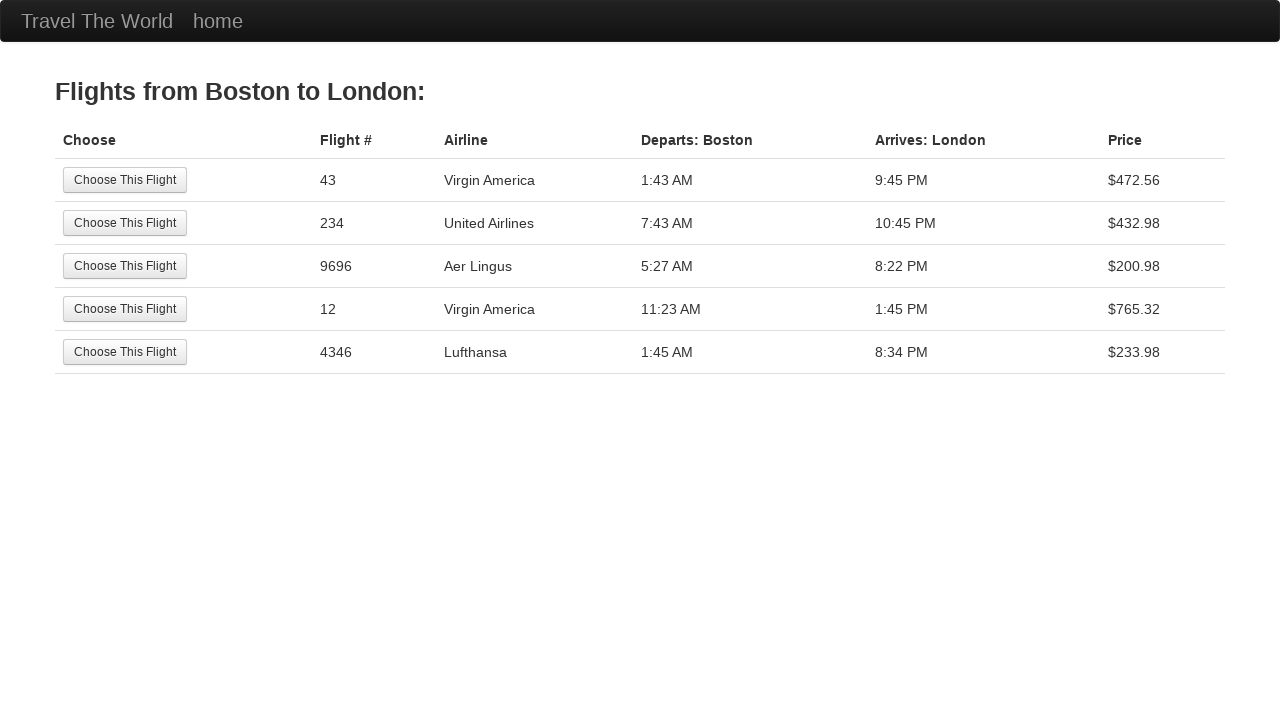

Flights page loaded with search results
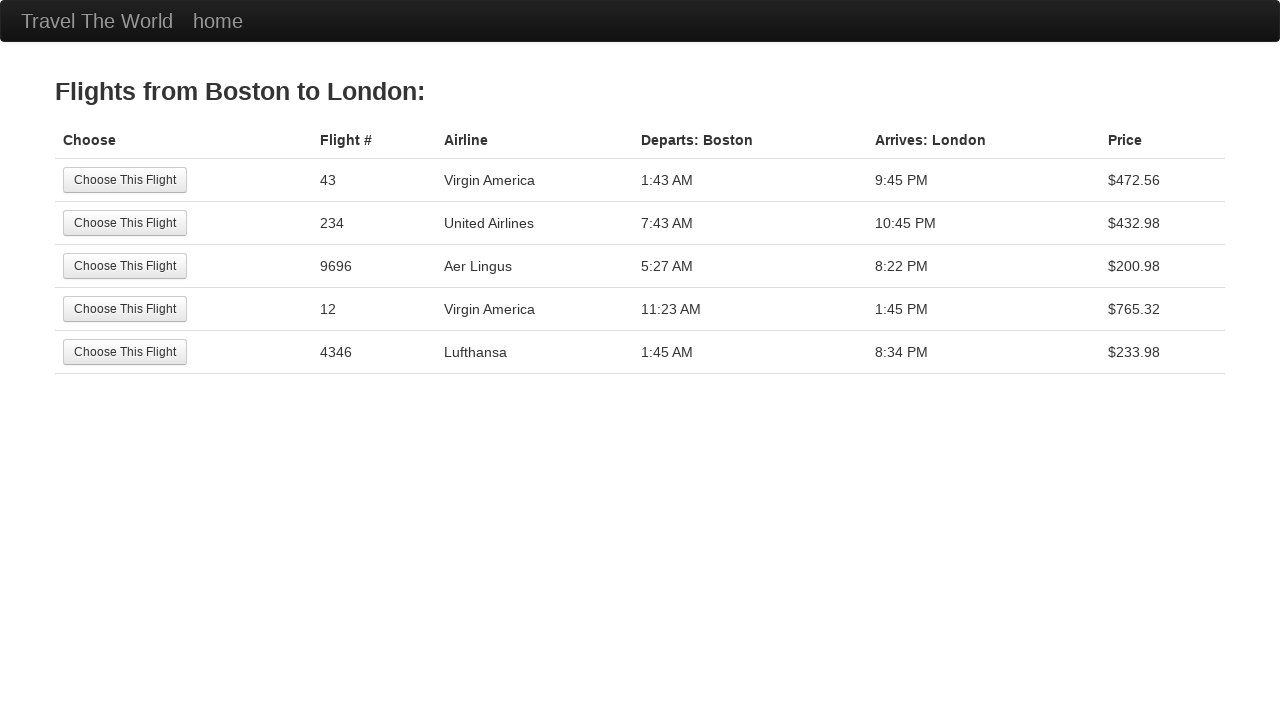

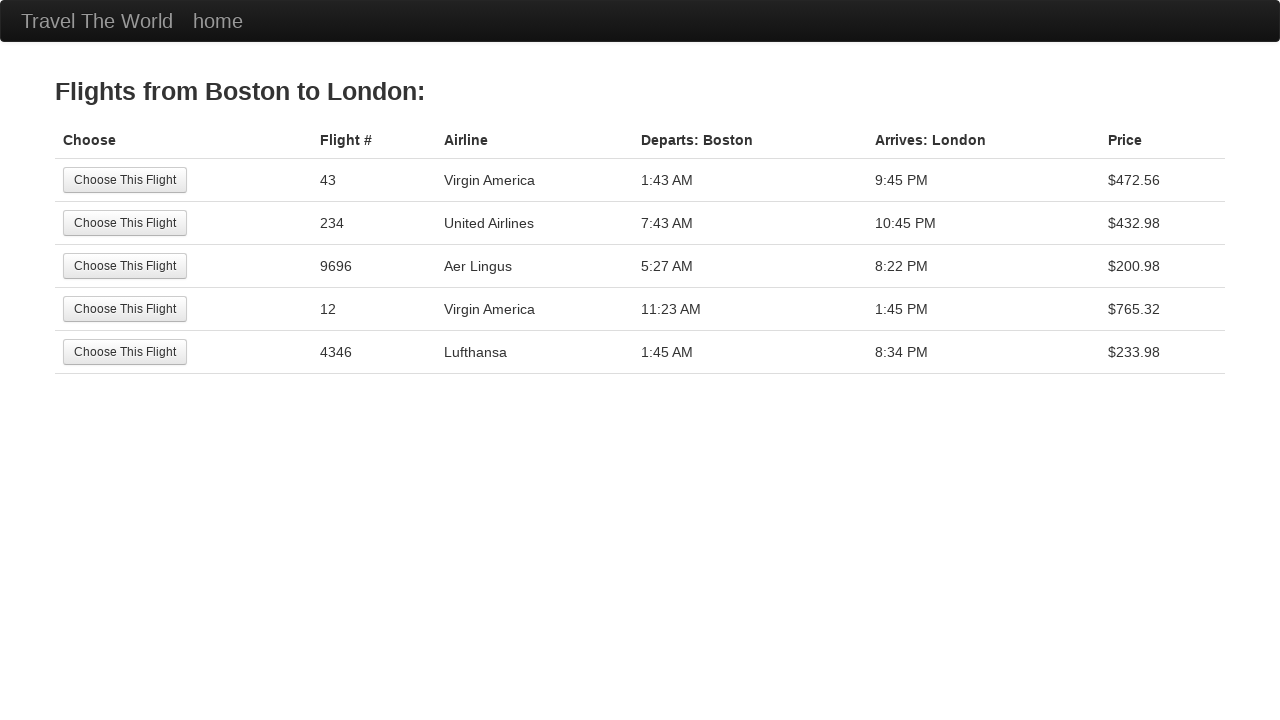